Tests an e-commerce shopping flow by adding specific vegetables (Cucumber, Brocolli, Beetroot) to cart, proceeding to checkout, applying a promo code, and verifying the promo is applied.

Starting URL: https://rahulshettyacademy.com/seleniumPractise/

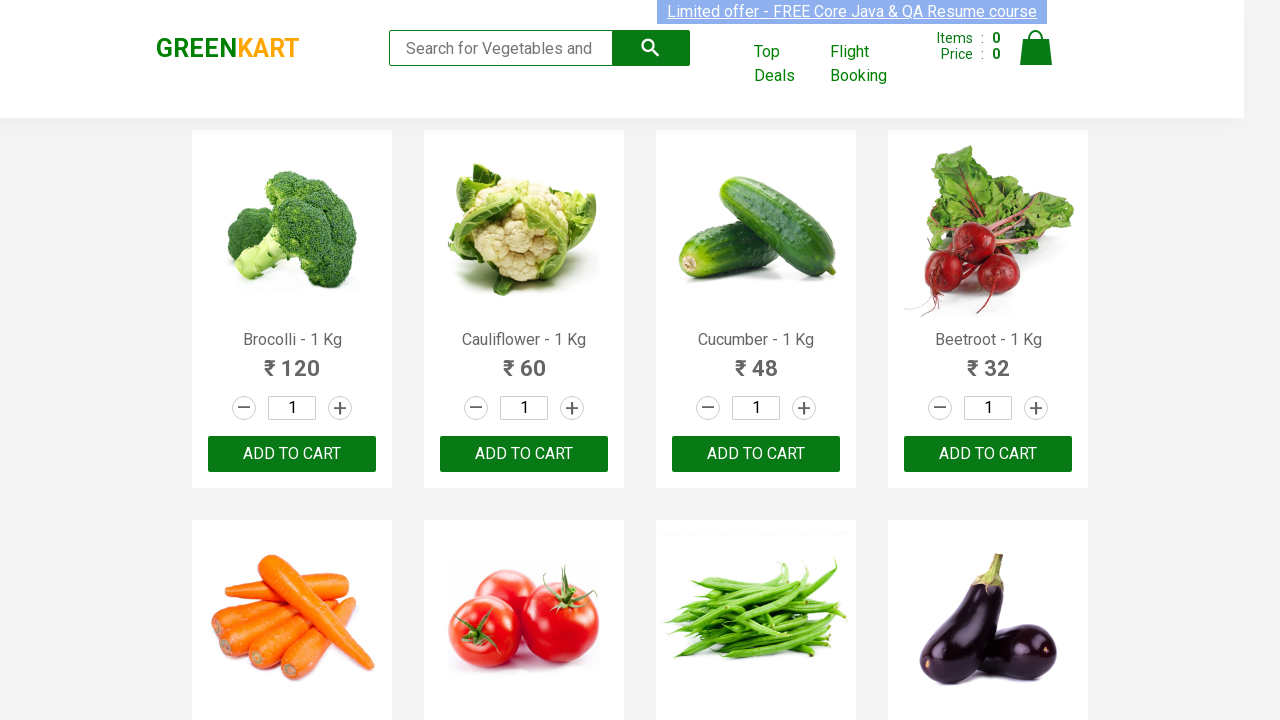

Waited for product names to load on page
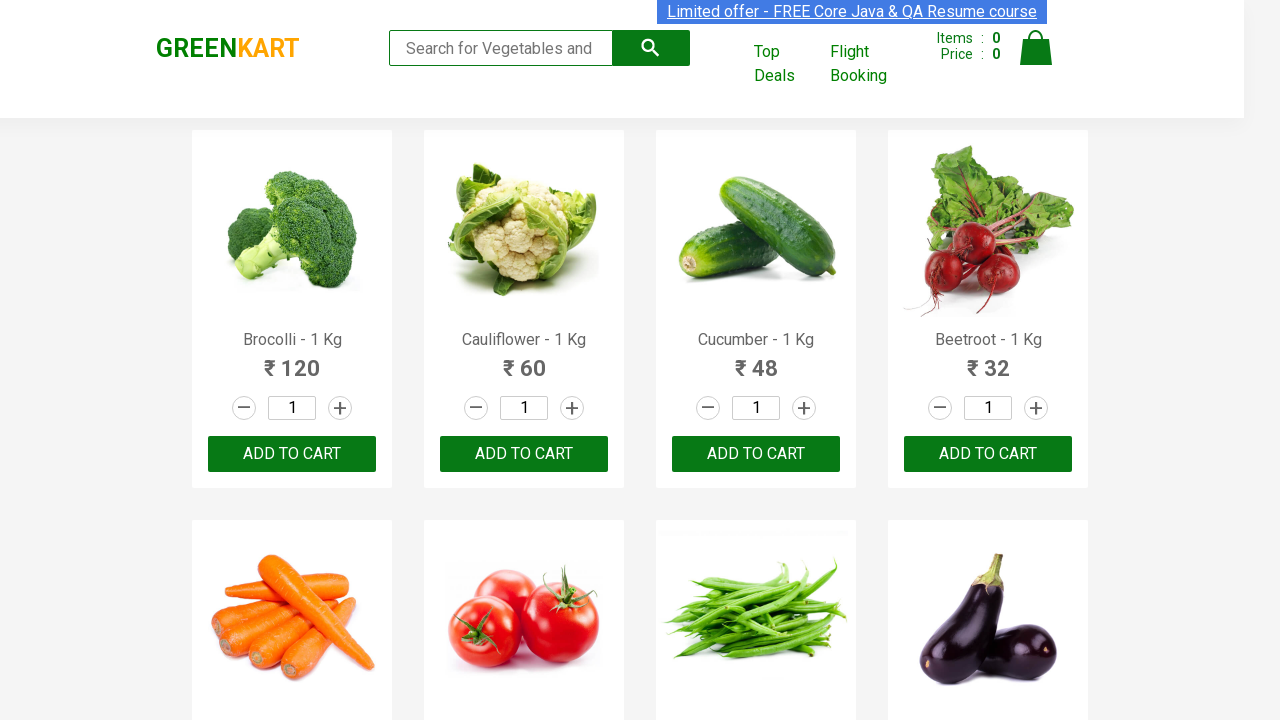

Retrieved all product elements from page
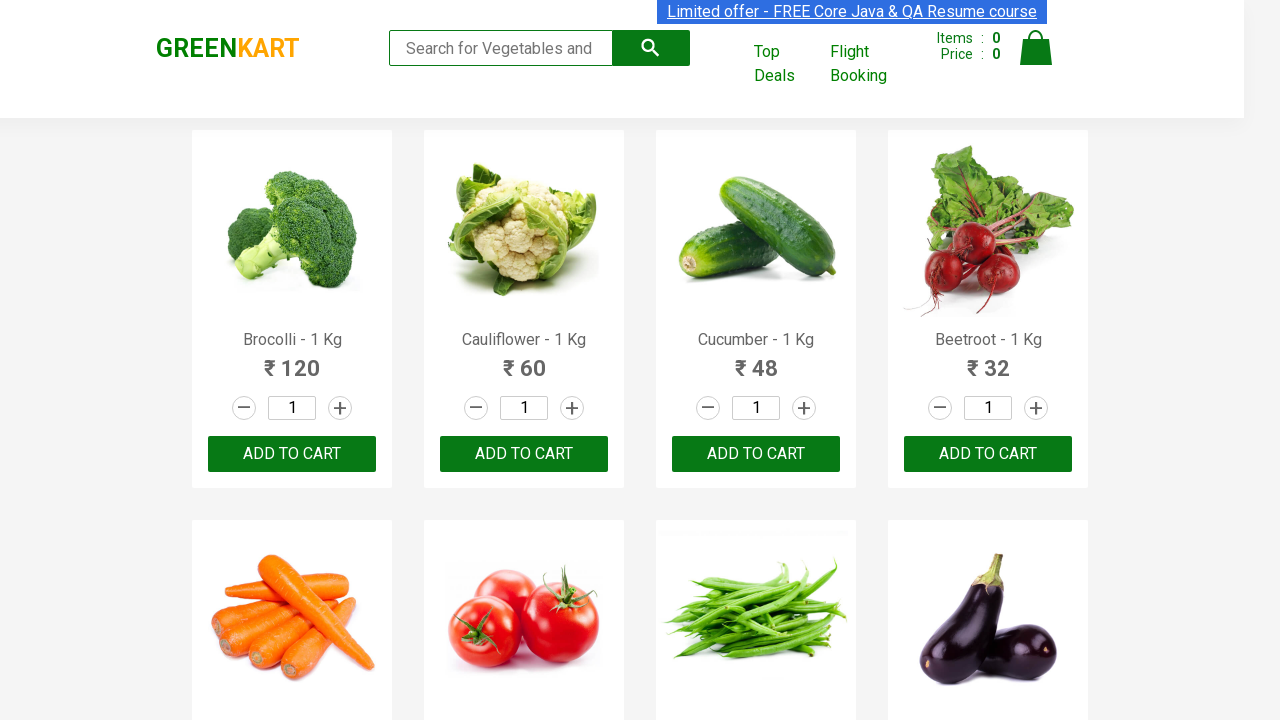

Added 'Brocolli' to cart (1/3) at (292, 454) on xpath=//div[@class='product-action']/button >> nth=0
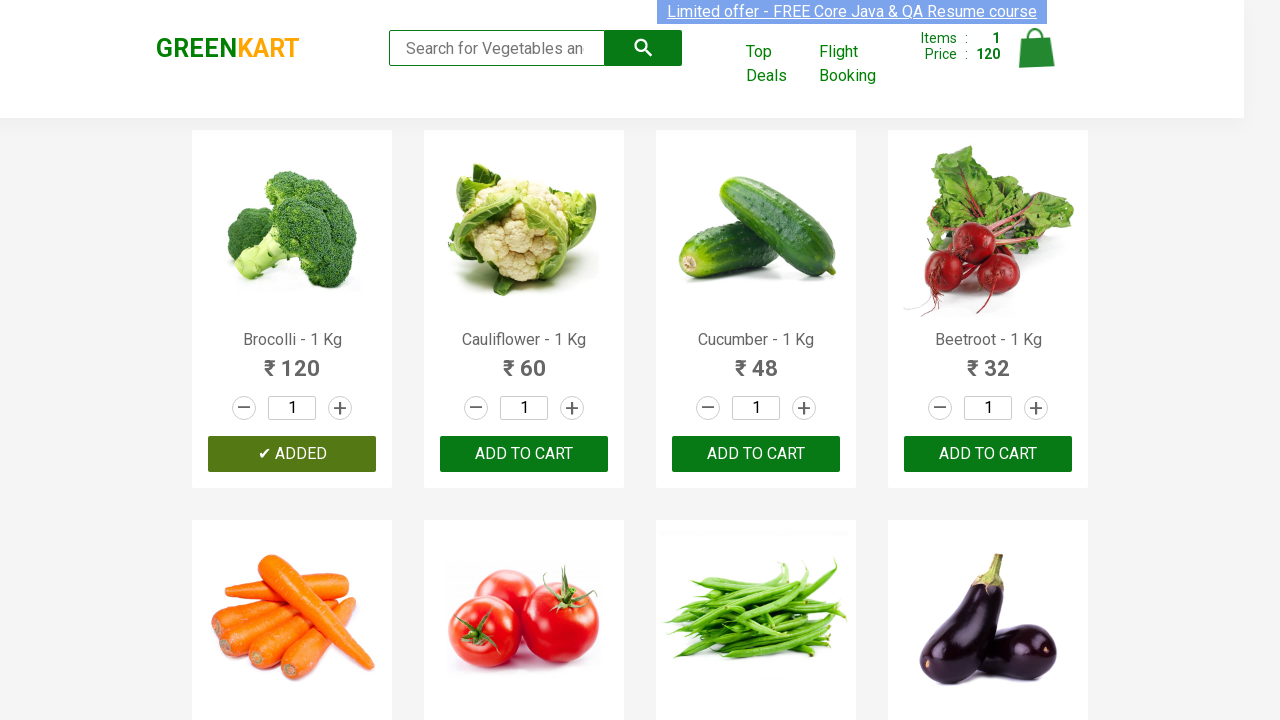

Added 'Cucumber' to cart (2/3) at (756, 454) on xpath=//div[@class='product-action']/button >> nth=2
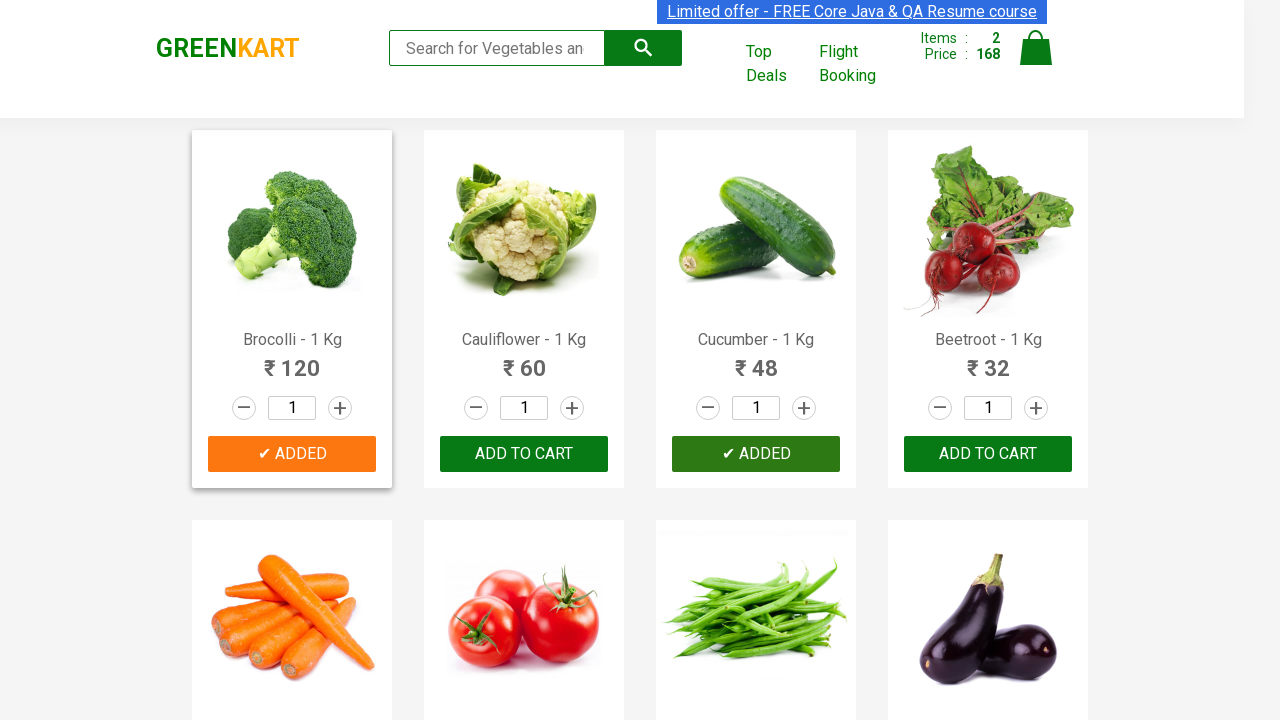

Added 'Beetroot' to cart (3/3) at (988, 454) on xpath=//div[@class='product-action']/button >> nth=3
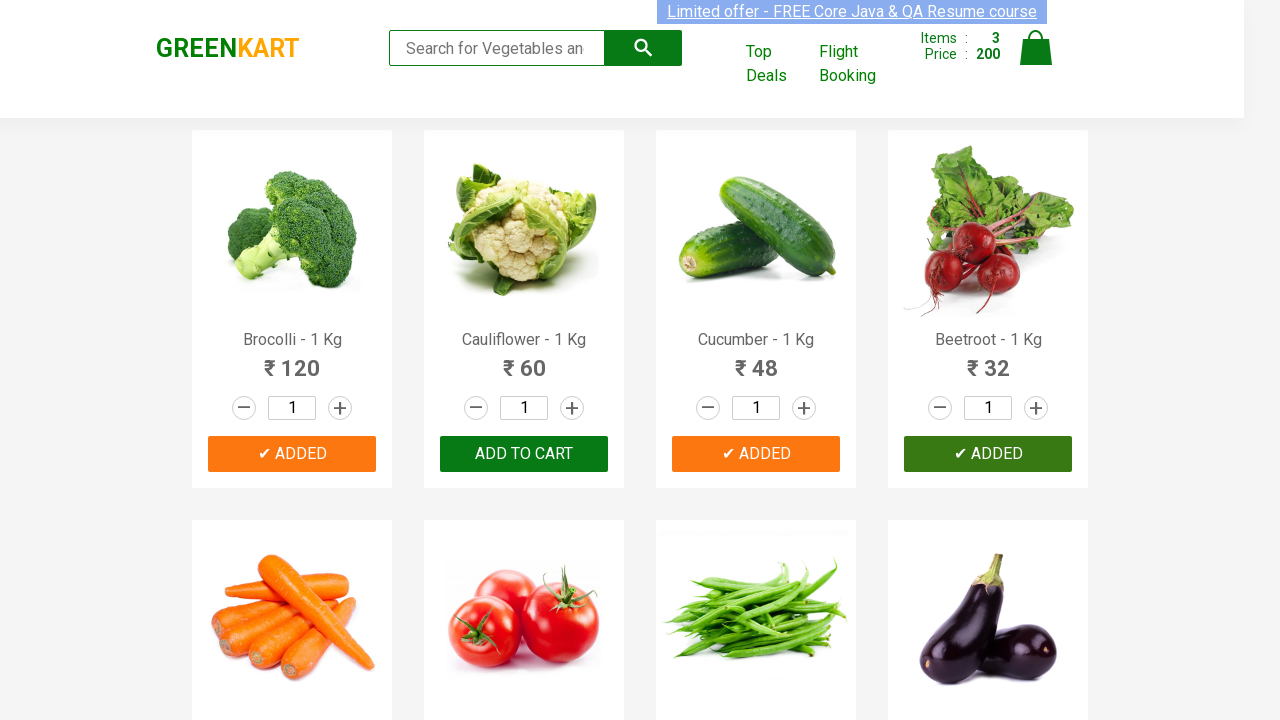

Clicked cart icon to view shopping cart at (1036, 48) on img[alt='Cart']
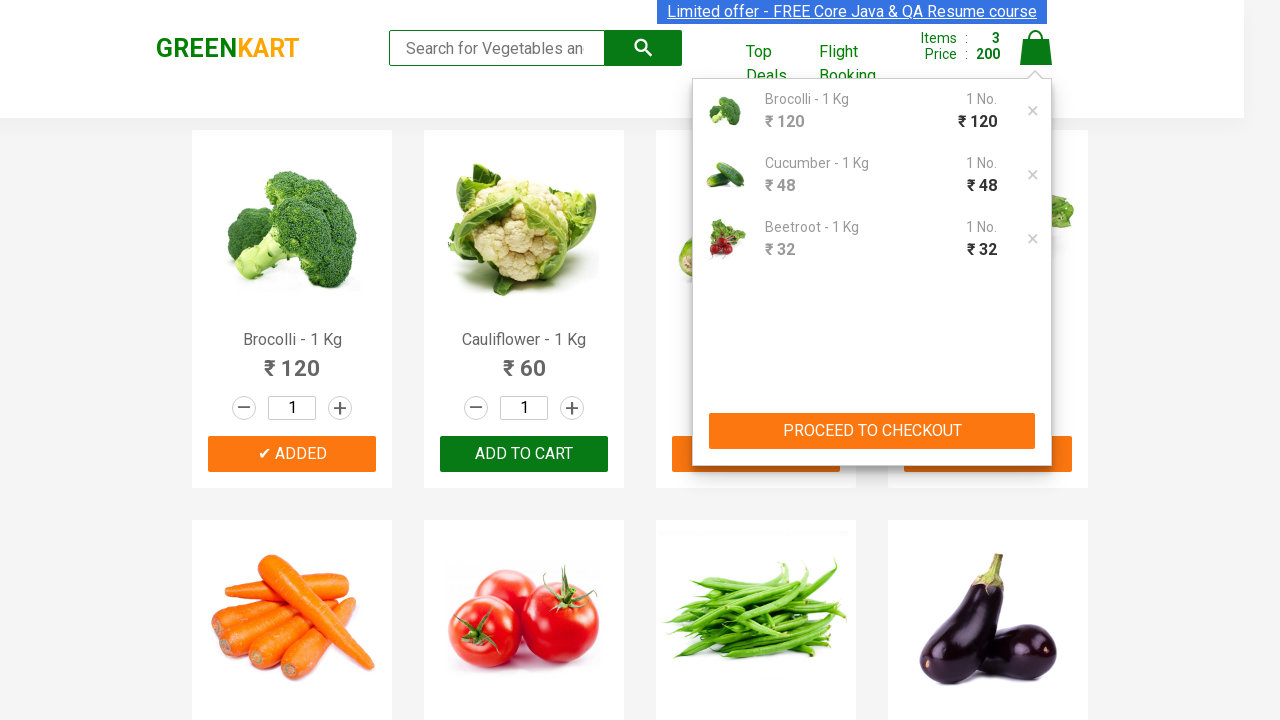

Clicked 'Proceed to Checkout' button at (872, 431) on xpath=//button[contains(text(),'PROCEED TO CHECKOUT')]
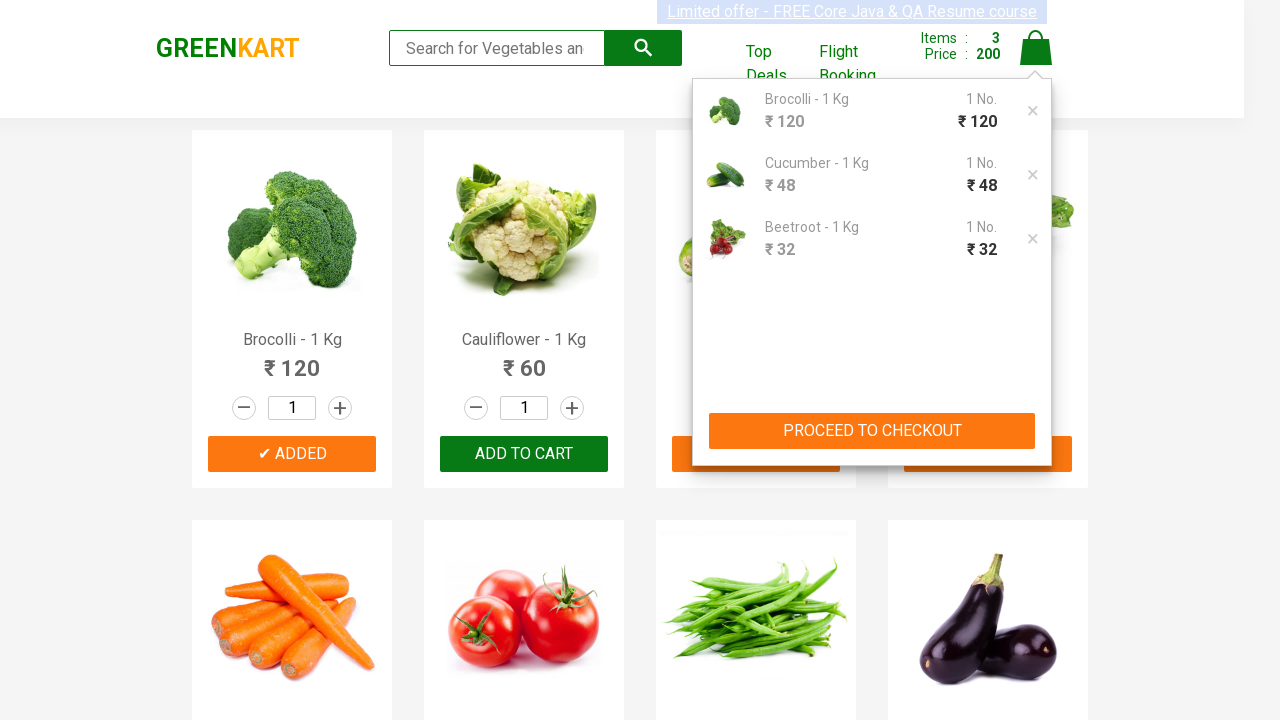

Waited for promo code input field to appear
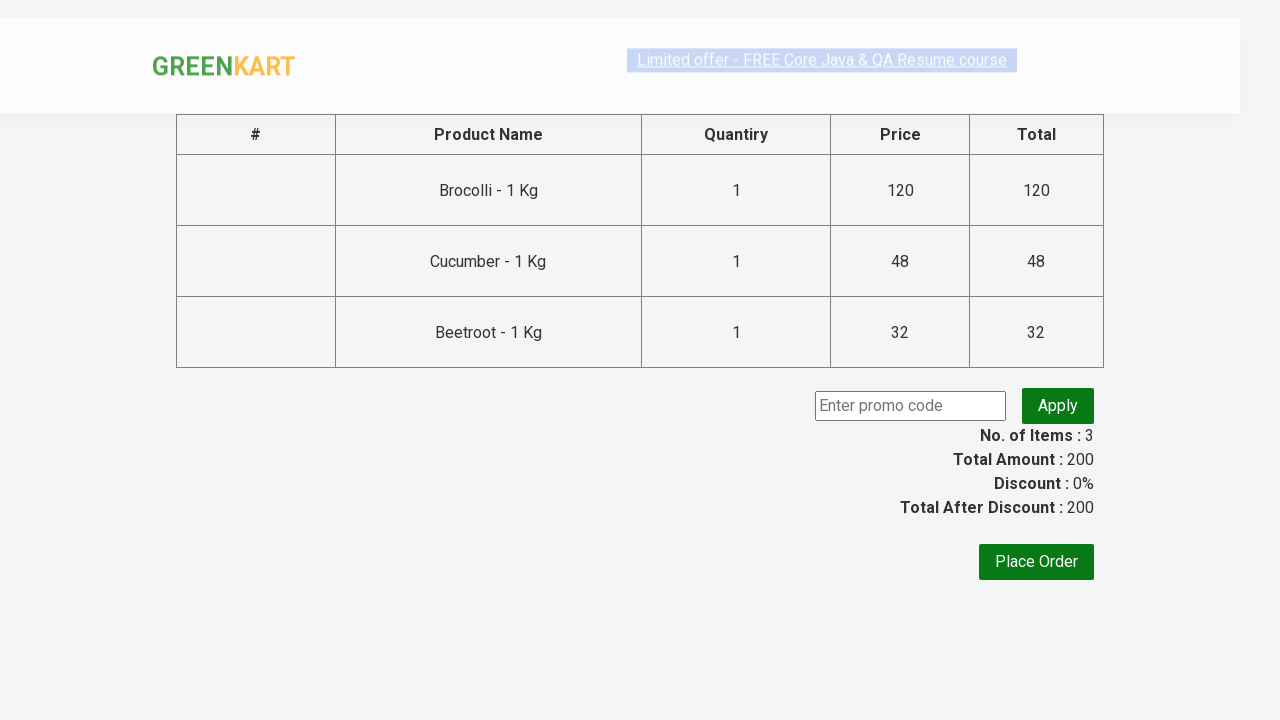

Filled promo code input with 'rahulshettyacademy' on input.promoCode
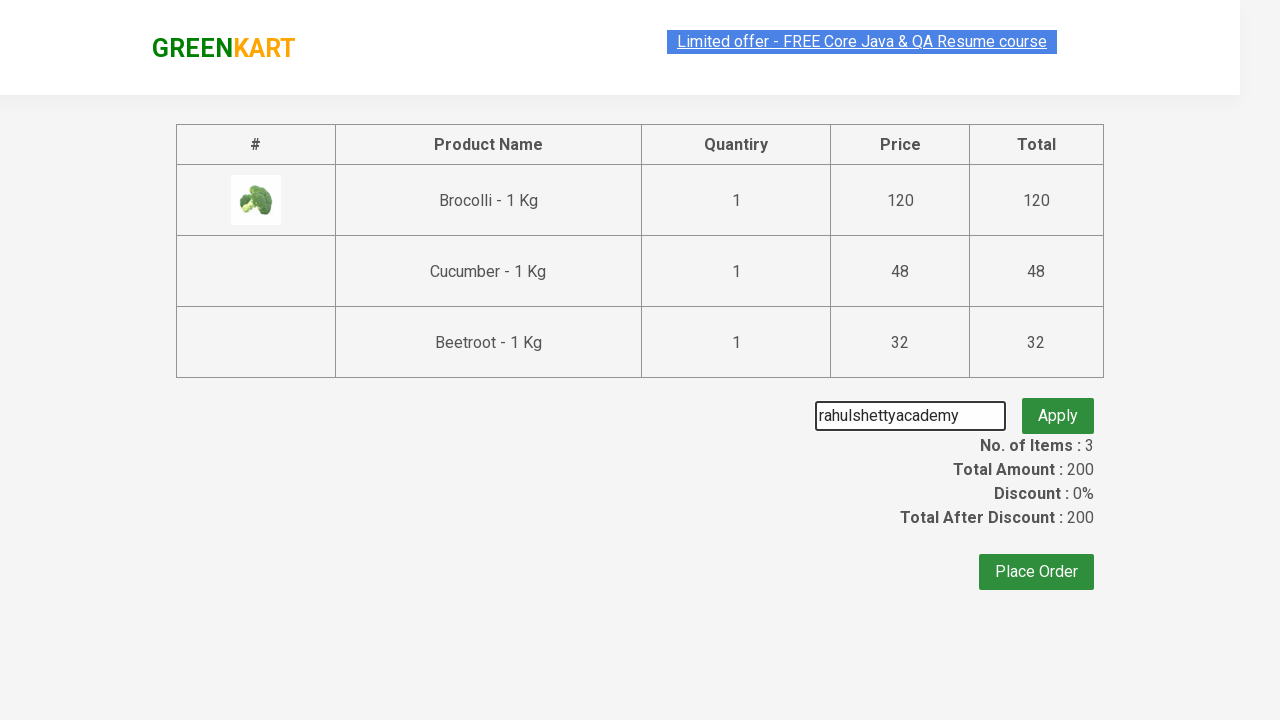

Clicked 'Apply' button to apply promo code at (1058, 406) on button.promoBtn
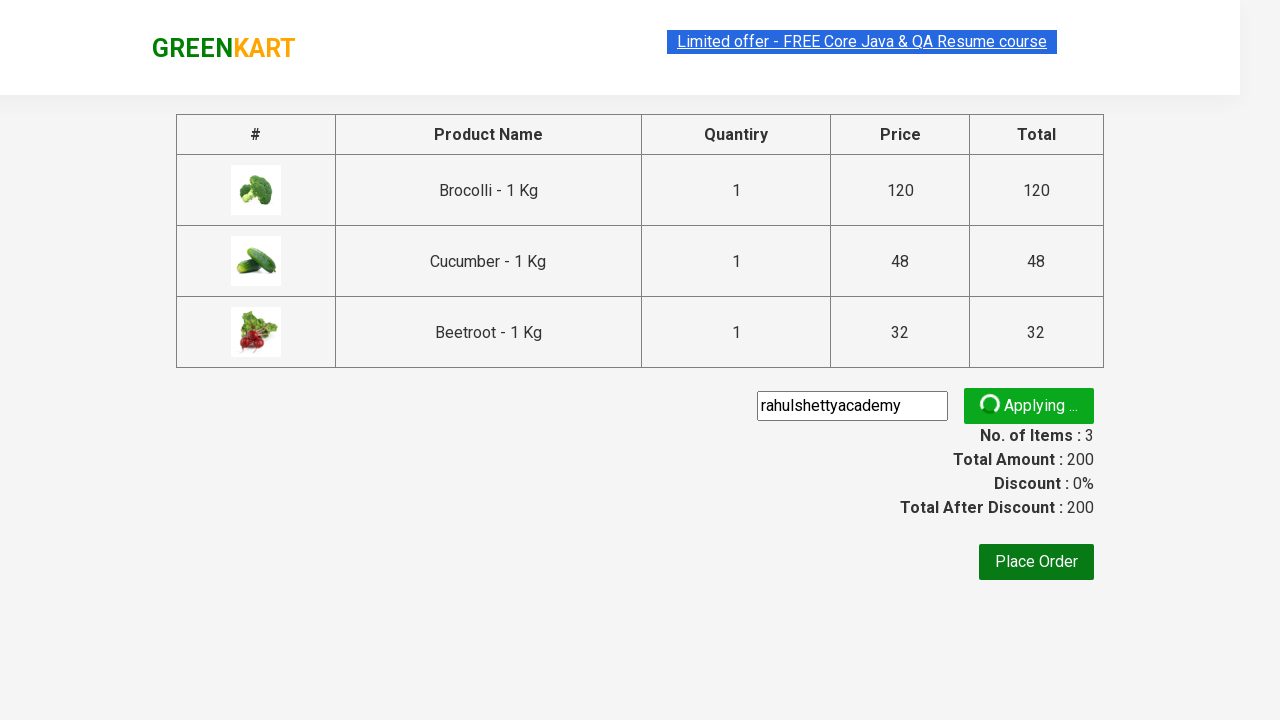

Waited for promo code confirmation message to appear
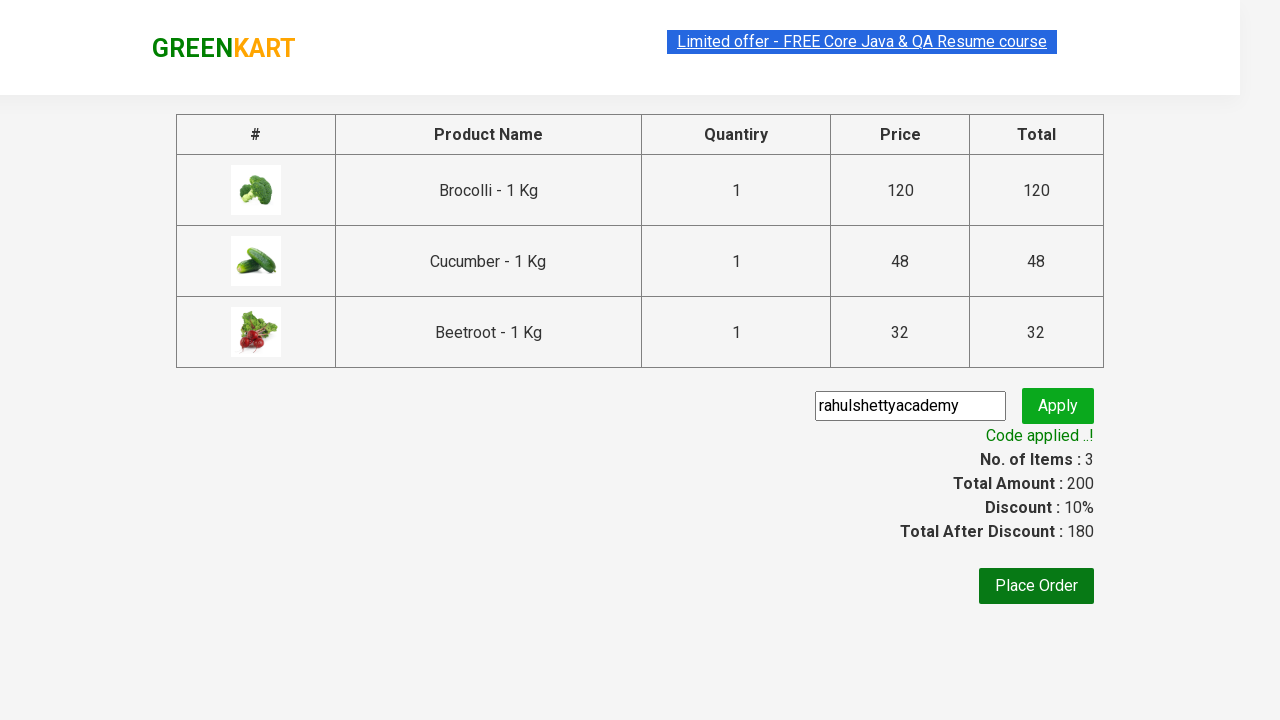

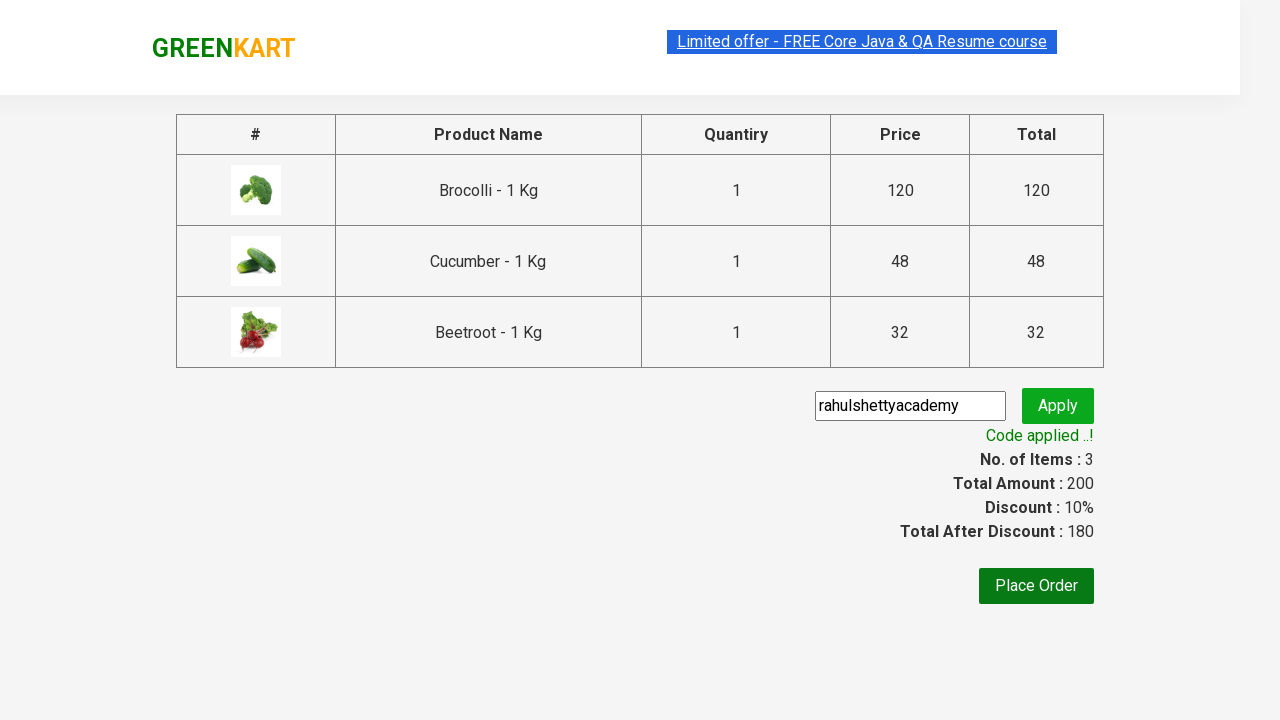